Tests the Delete Element functionality by first adding 3 elements, then clicking delete on one and verifying it was removed

Starting URL: https://the-internet.herokuapp.com/add_remove_elements/

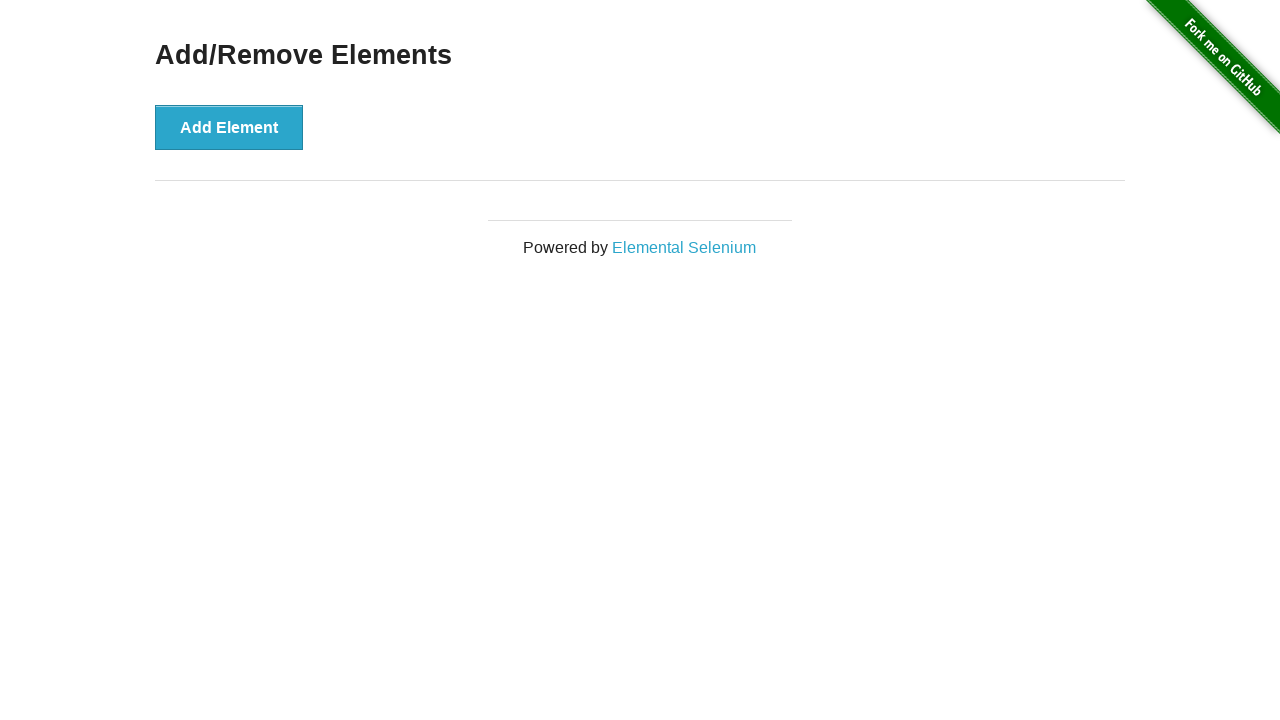

Add Element button is visible and ready
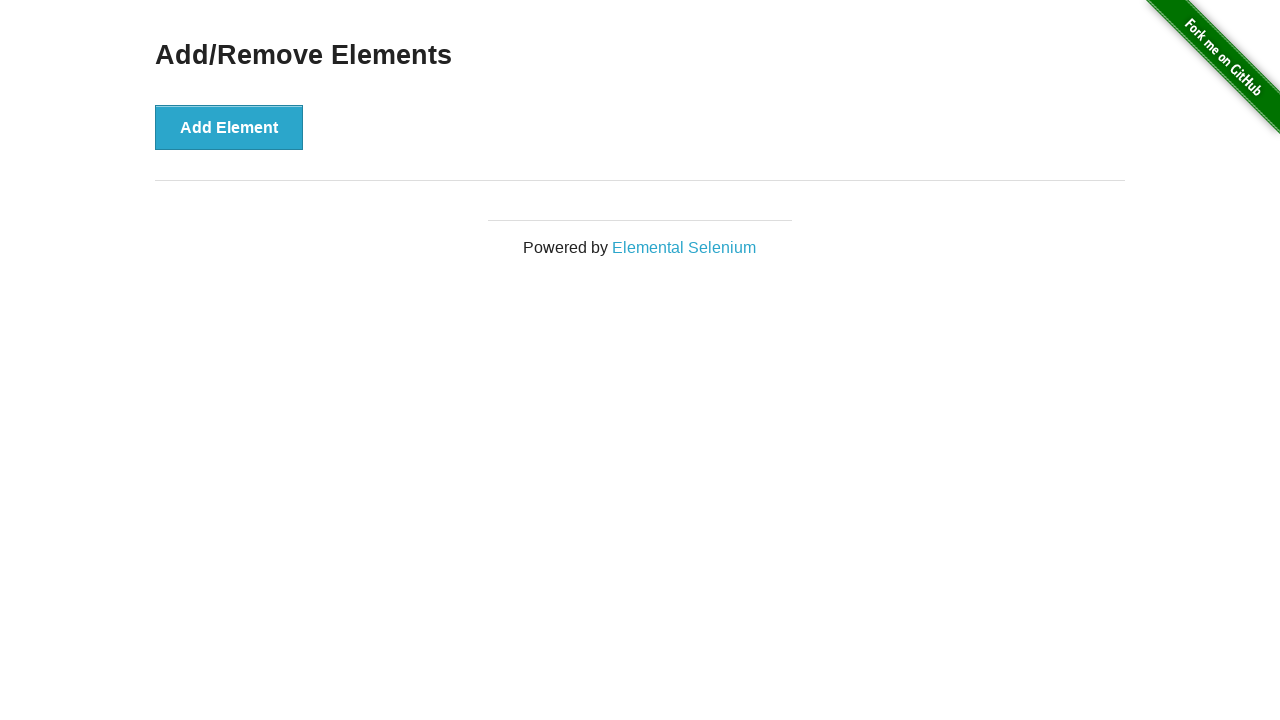

Clicked Add Element button (iteration 1/3) at (229, 127) on xpath=//button[@onclick='addElement()']
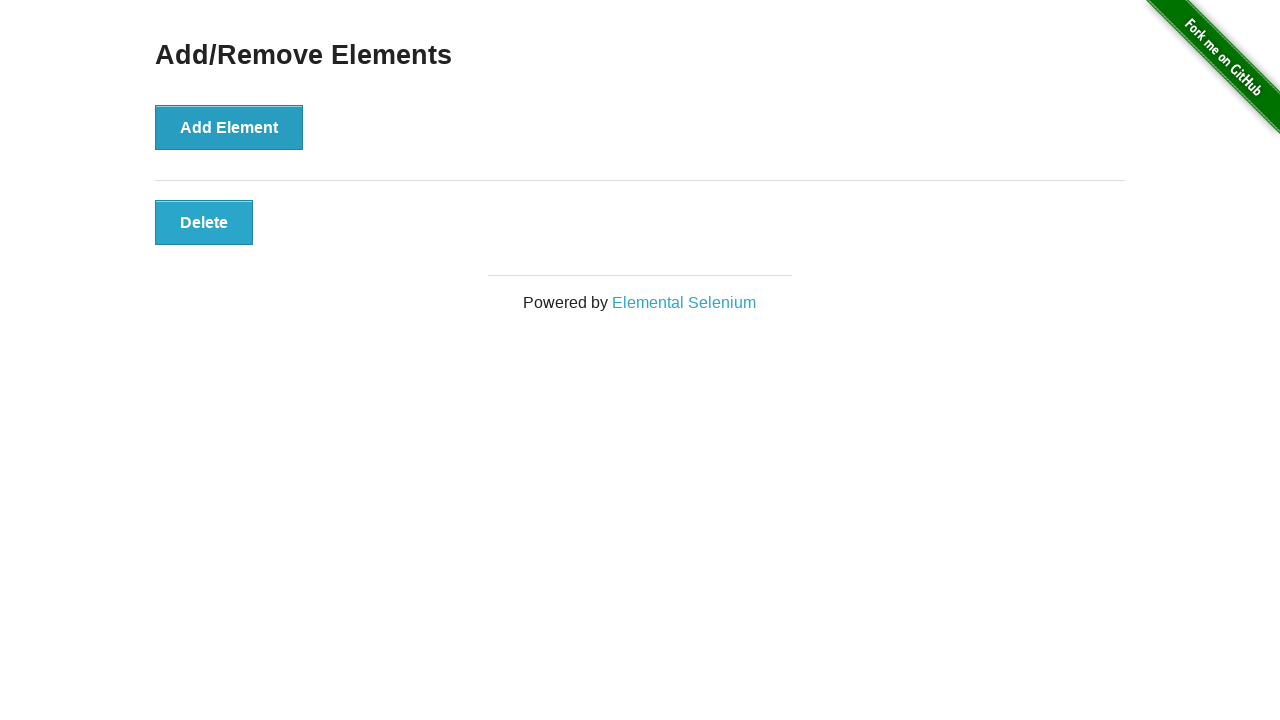

Clicked Add Element button (iteration 2/3) at (229, 127) on xpath=//button[@onclick='addElement()']
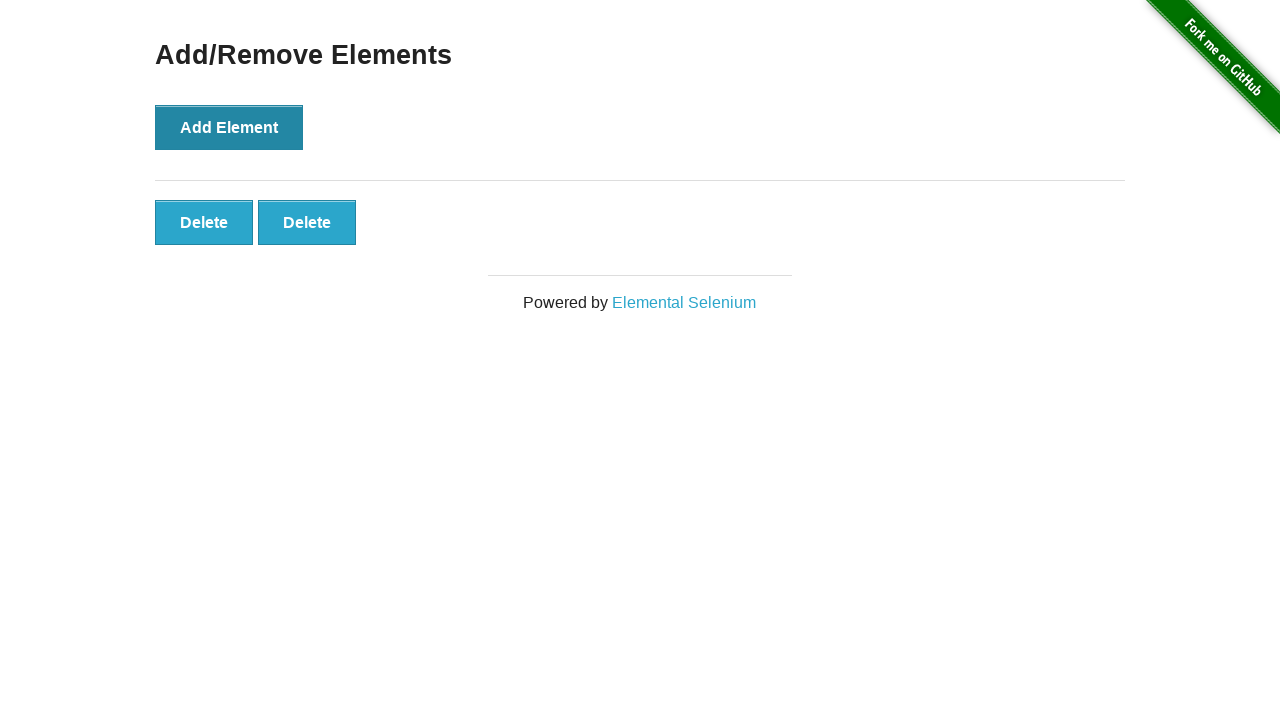

Clicked Add Element button (iteration 3/3) at (229, 127) on xpath=//button[@onclick='addElement()']
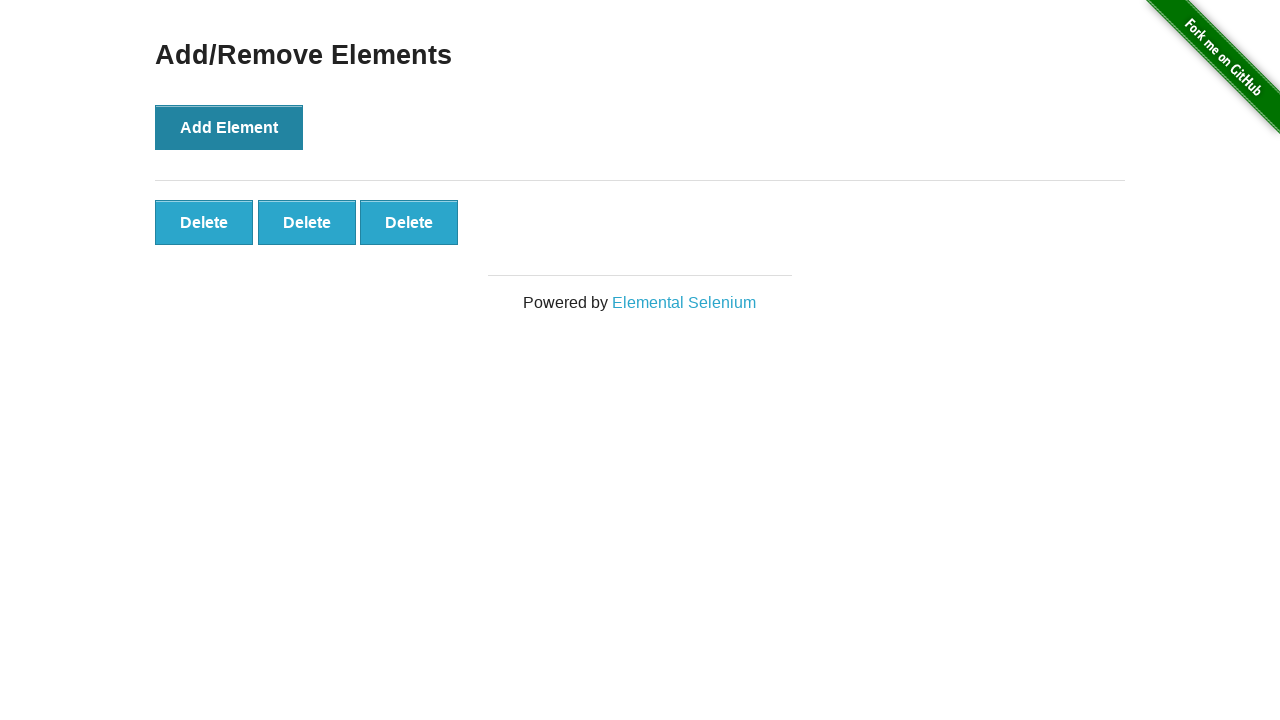

3 elements have been added to the page
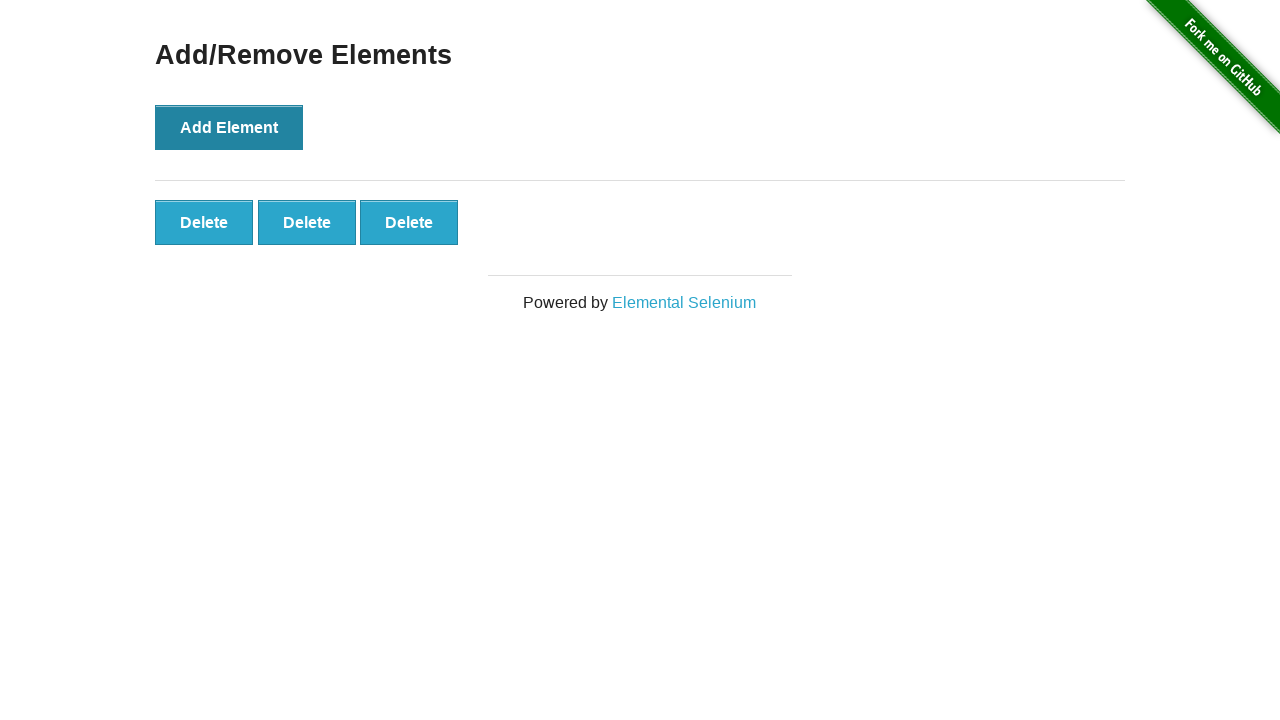

Verified 3 elements are currently on the page
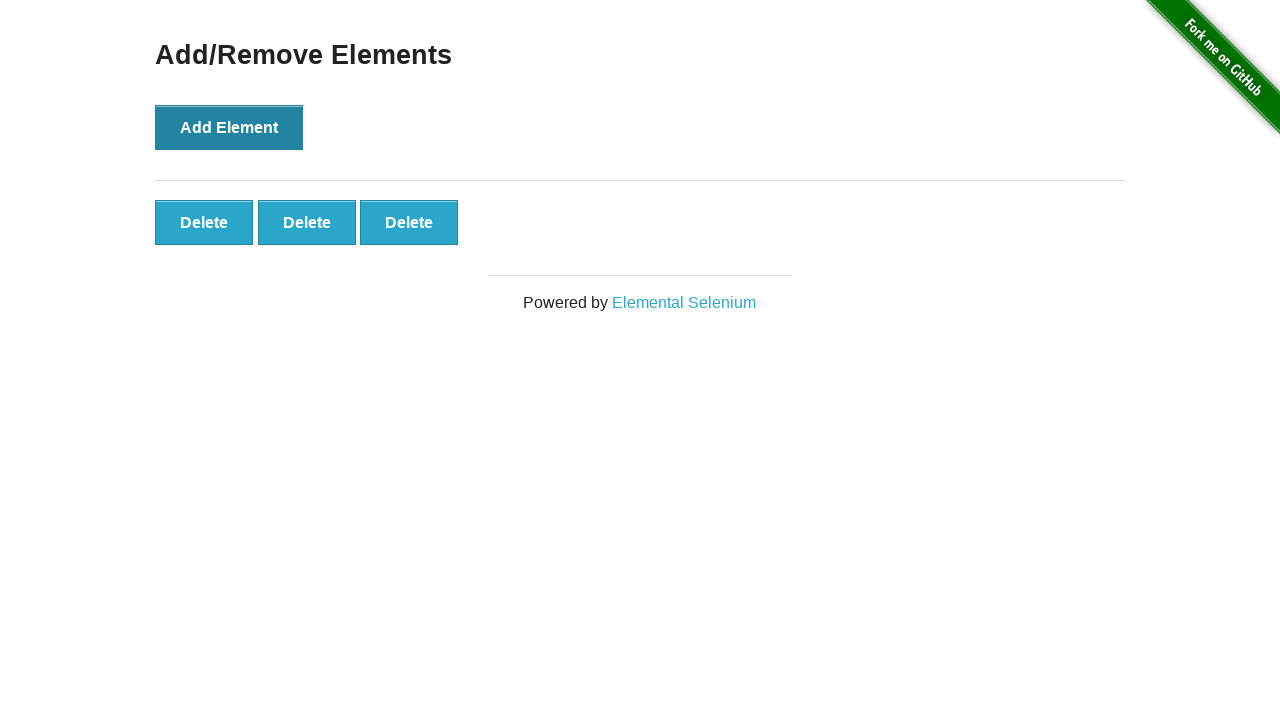

Clicked the delete button for the third element at (409, 222) on xpath=//*[@id='elements']/button[3]
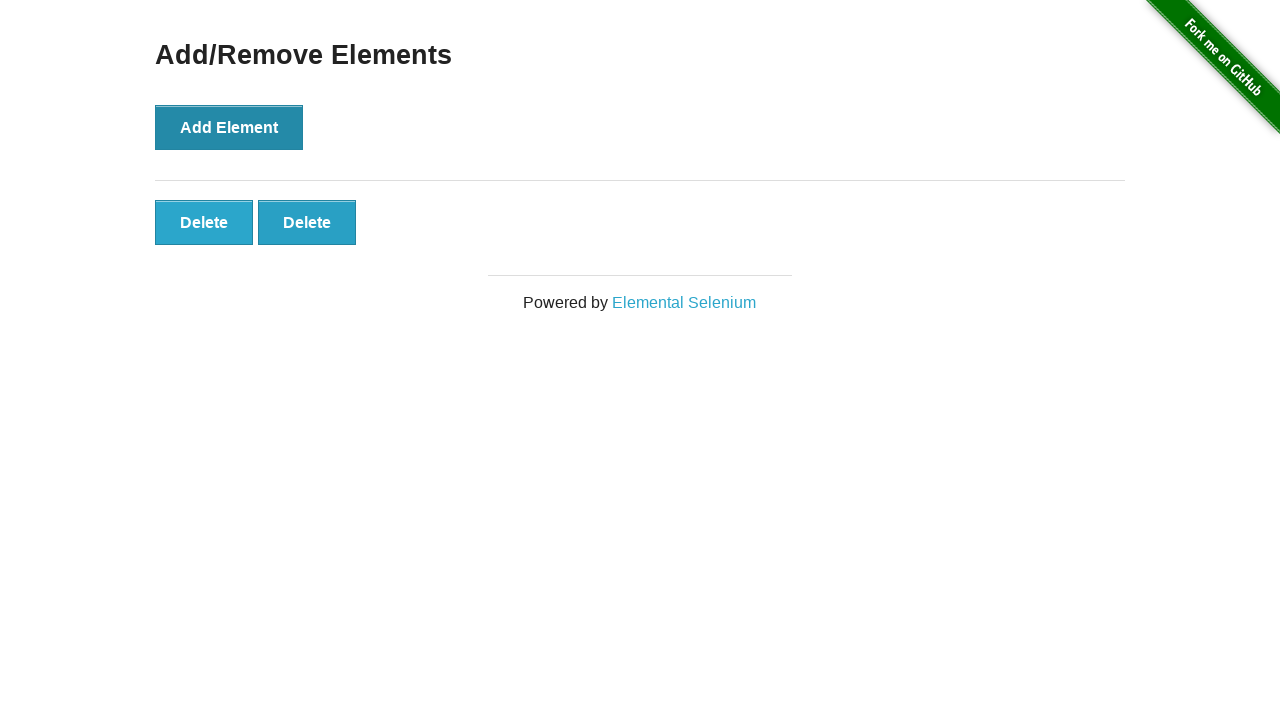

Confirmed element was deleted - now 2 elements remain
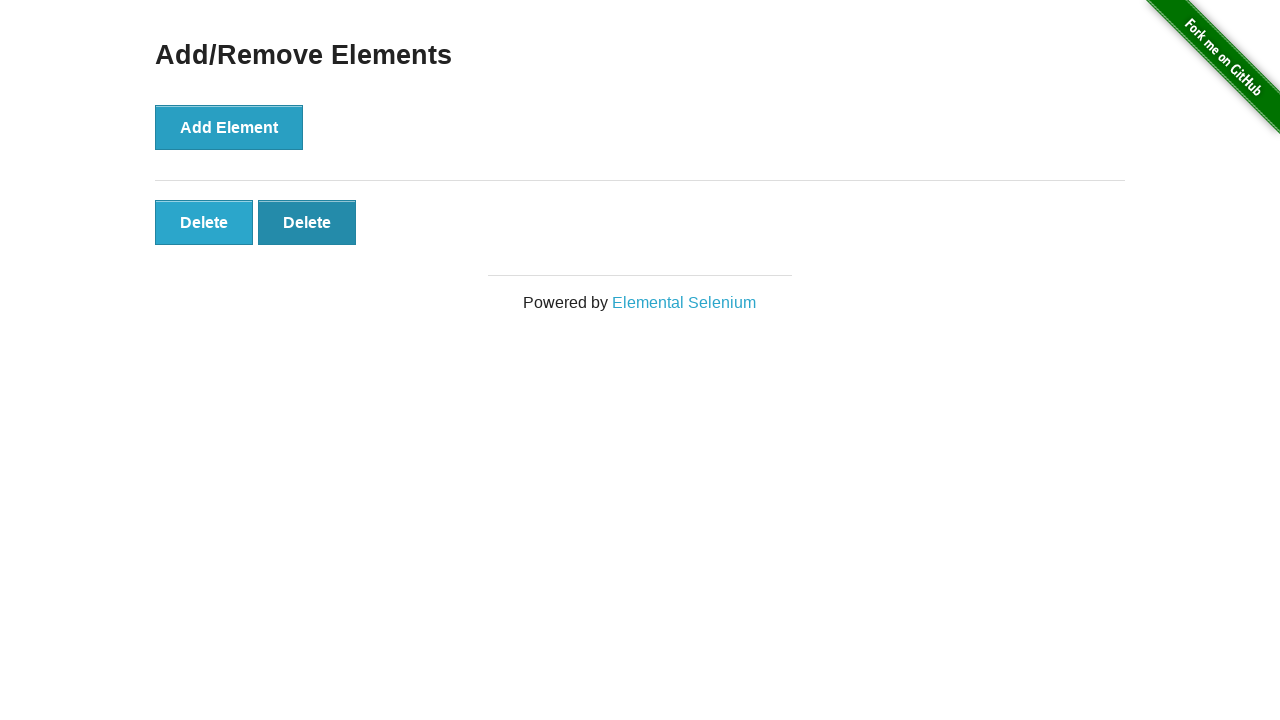

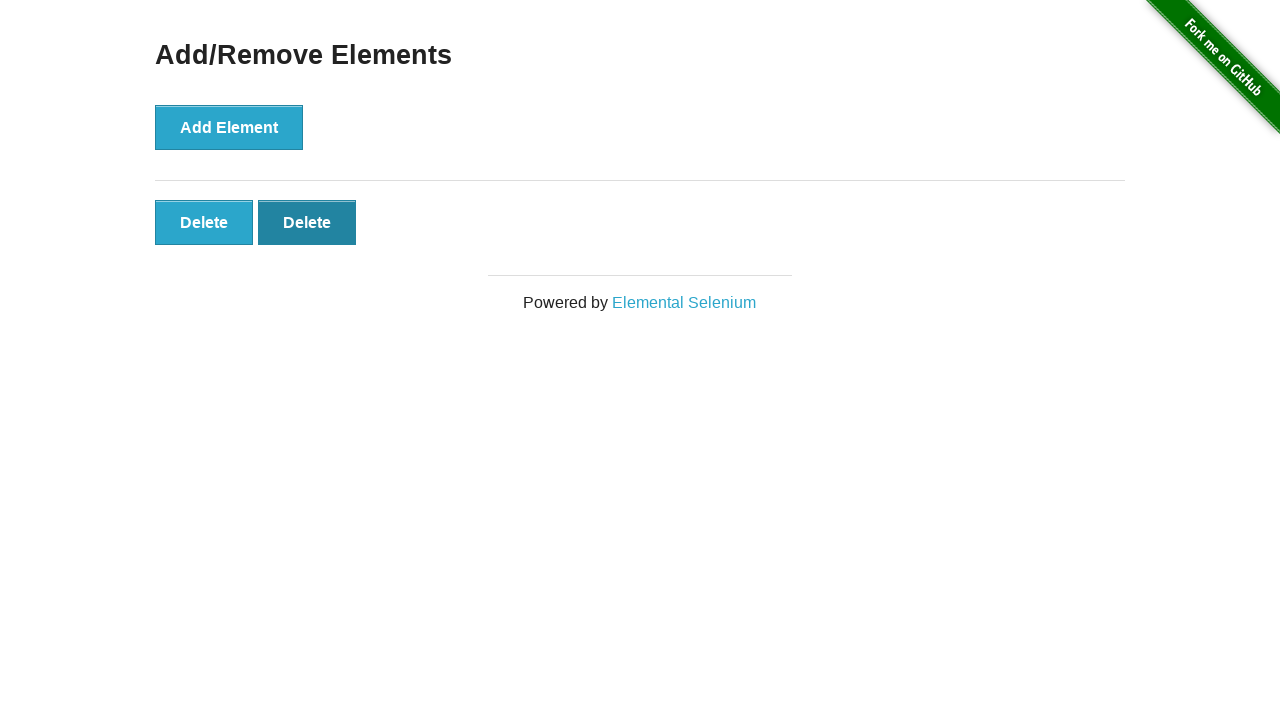